Waits for a price to reach $100, clicks a book button, then solves a mathematical challenge by calculating a formula and submitting the answer

Starting URL: http://suninjuly.github.io/explicit_wait2.html

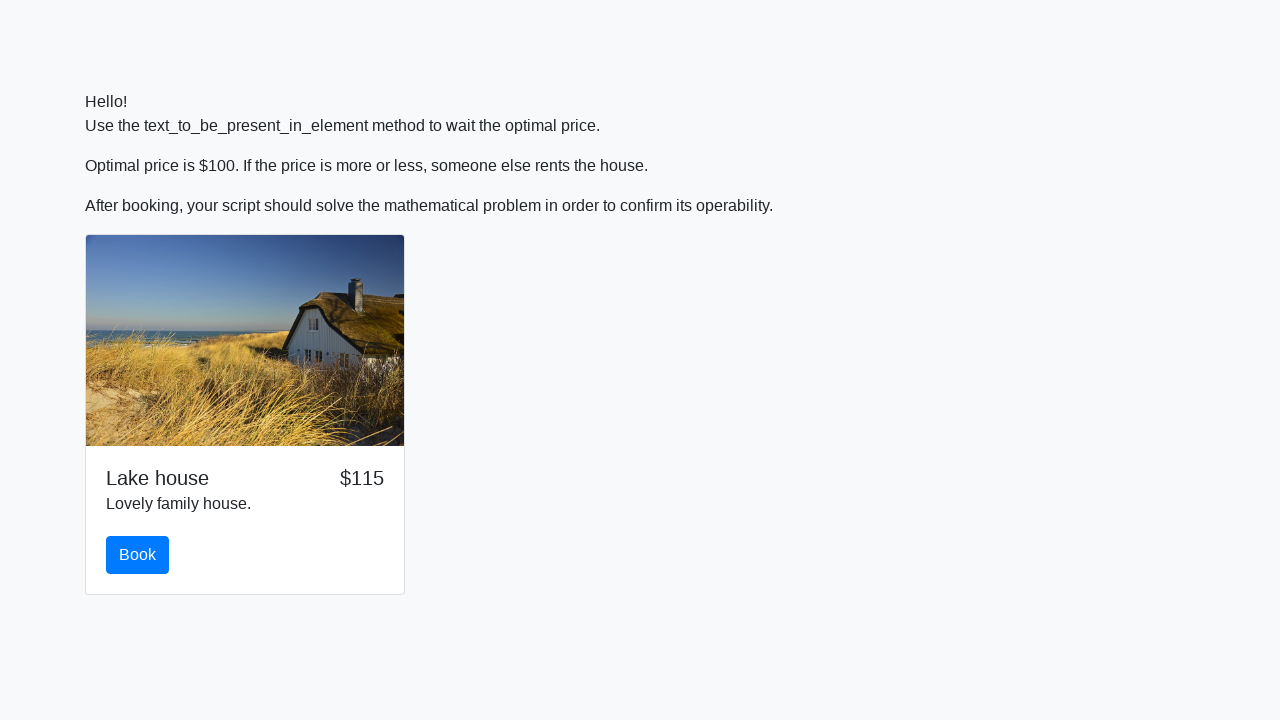

Waited for price to reach $100
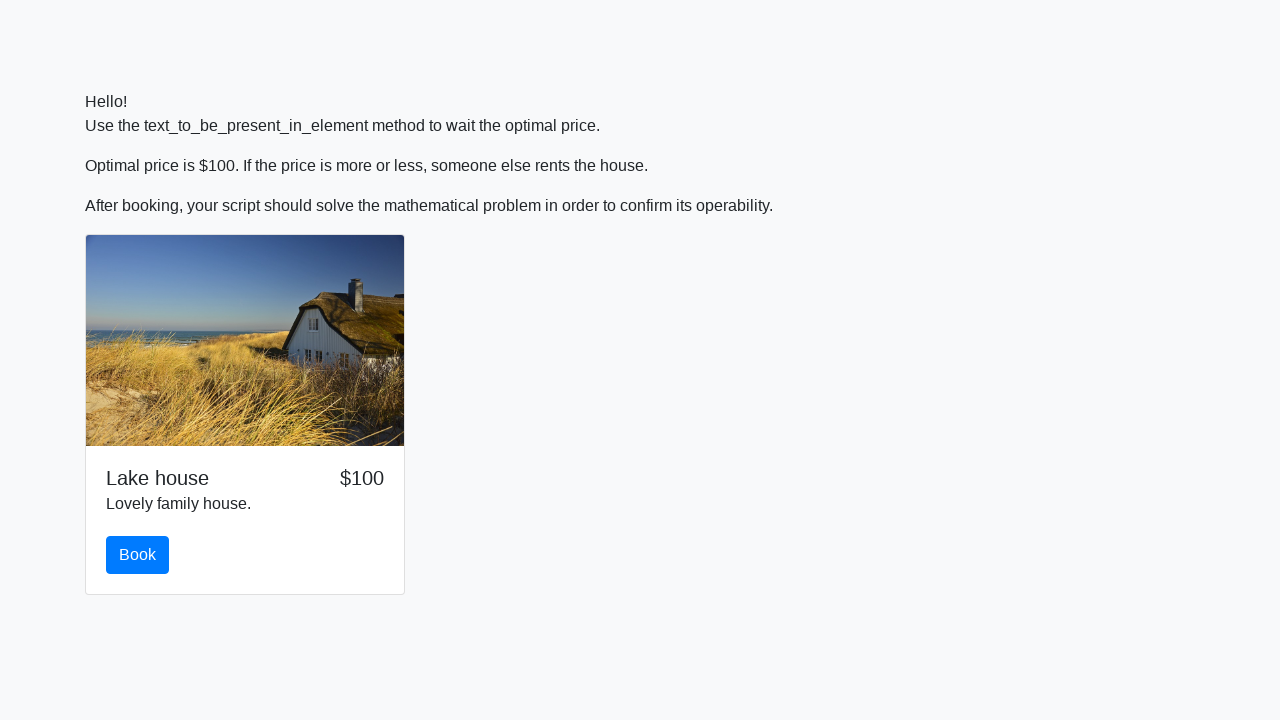

Clicked the book button at (138, 555) on #book
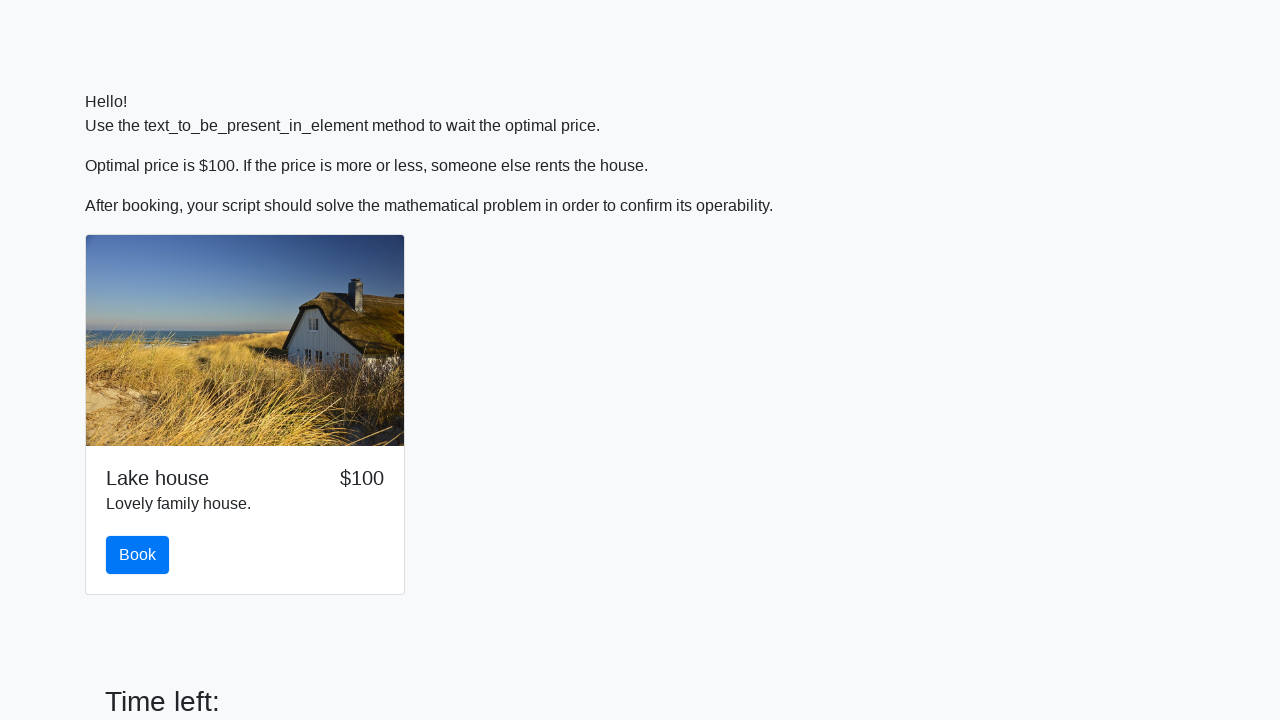

Retrieved input value for calculation
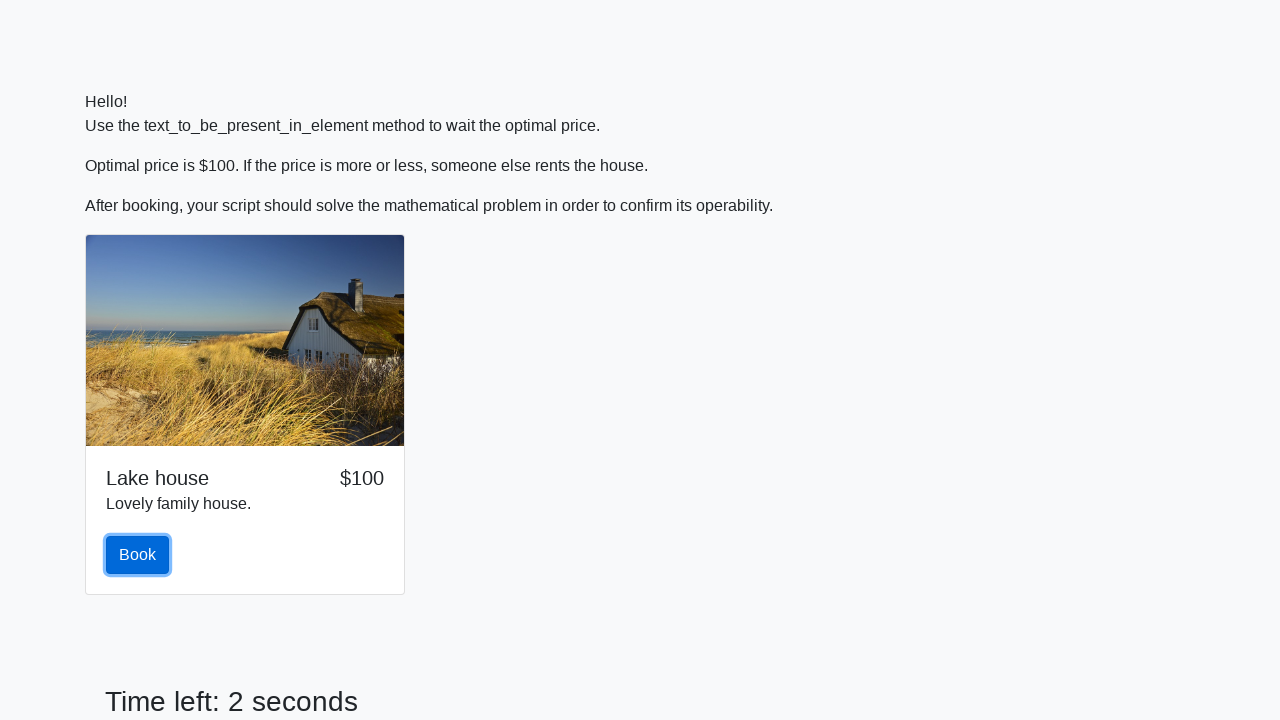

Calculated formula result: 2.4742078680049153
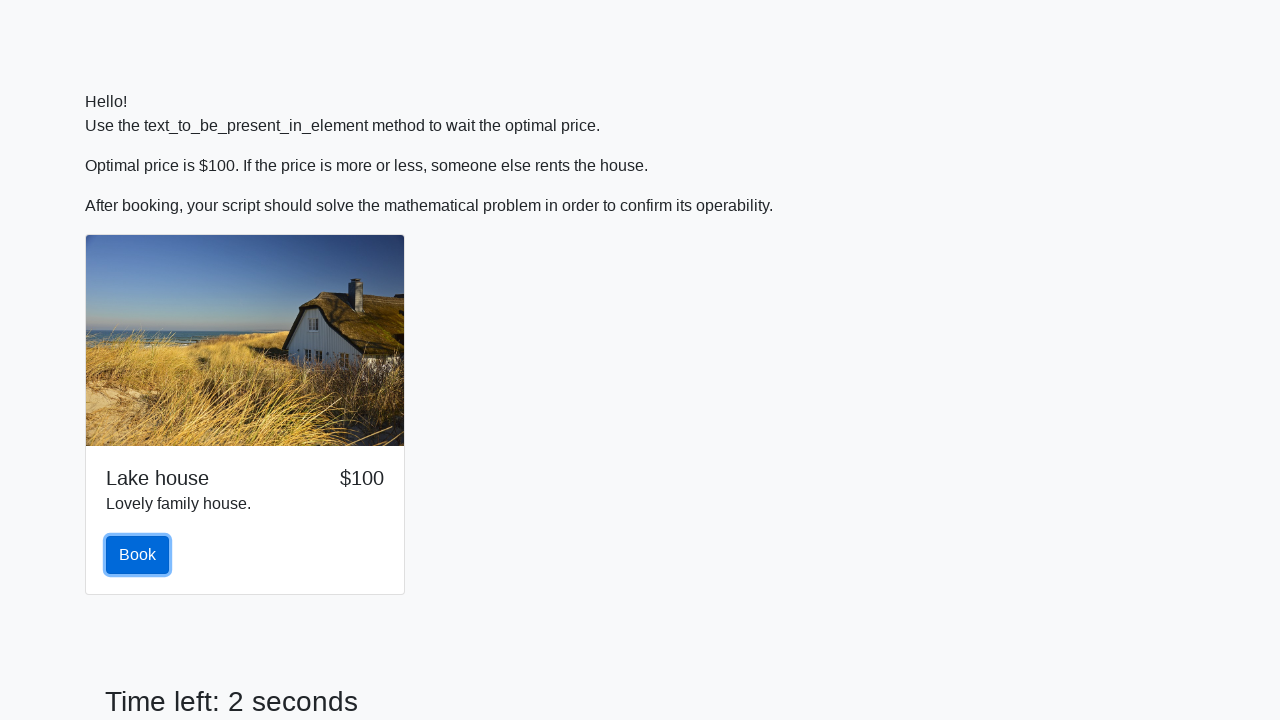

Filled answer field with calculated result on #answer
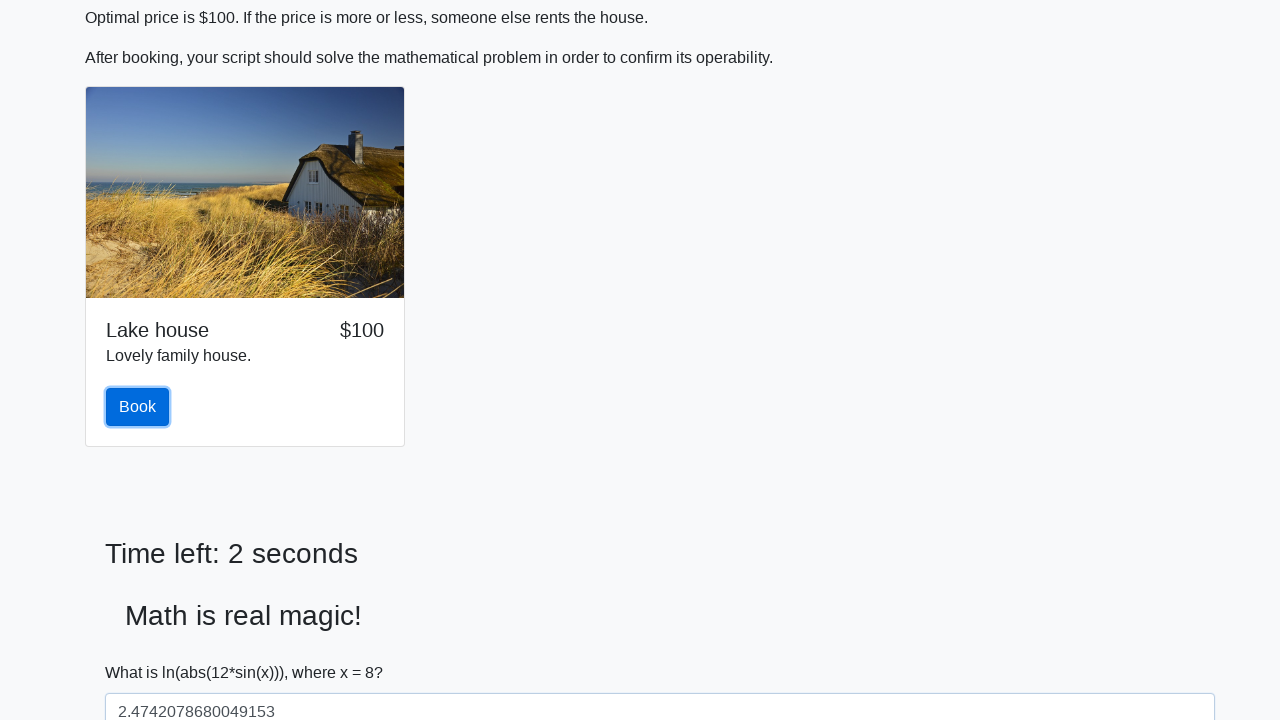

Scrolled solve button into view
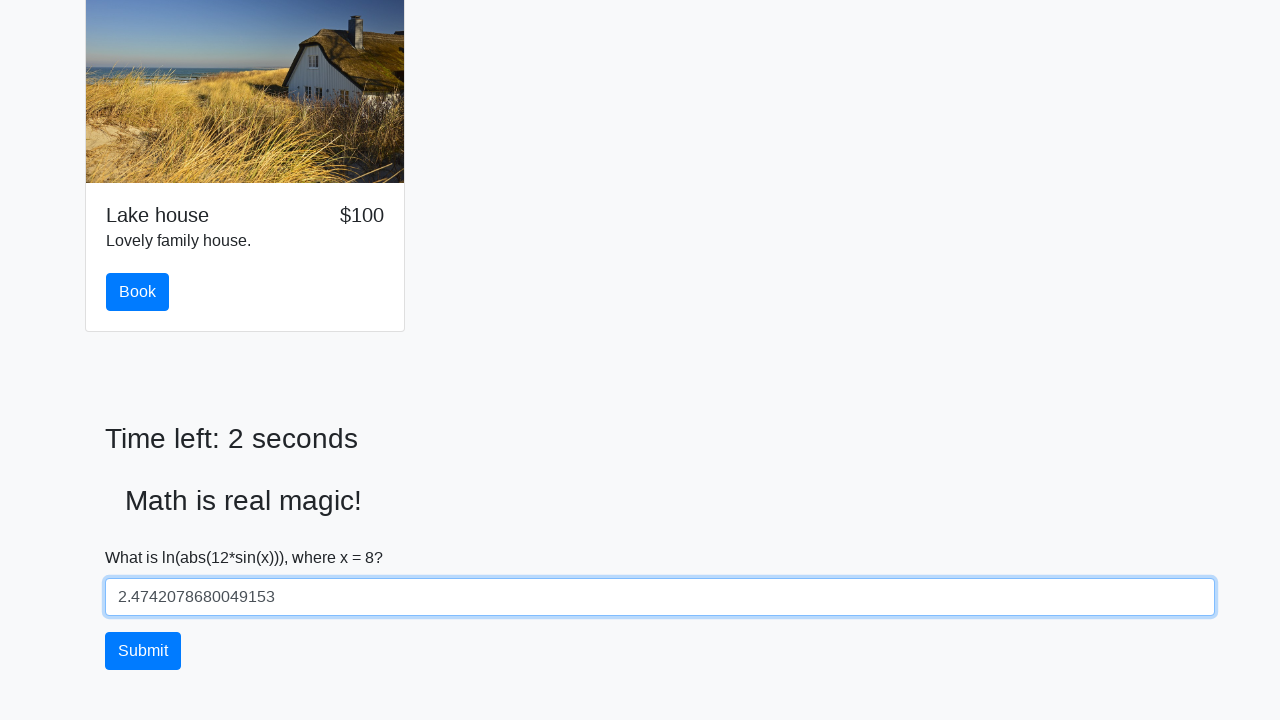

Clicked solve button to submit answer at (143, 651) on #solve
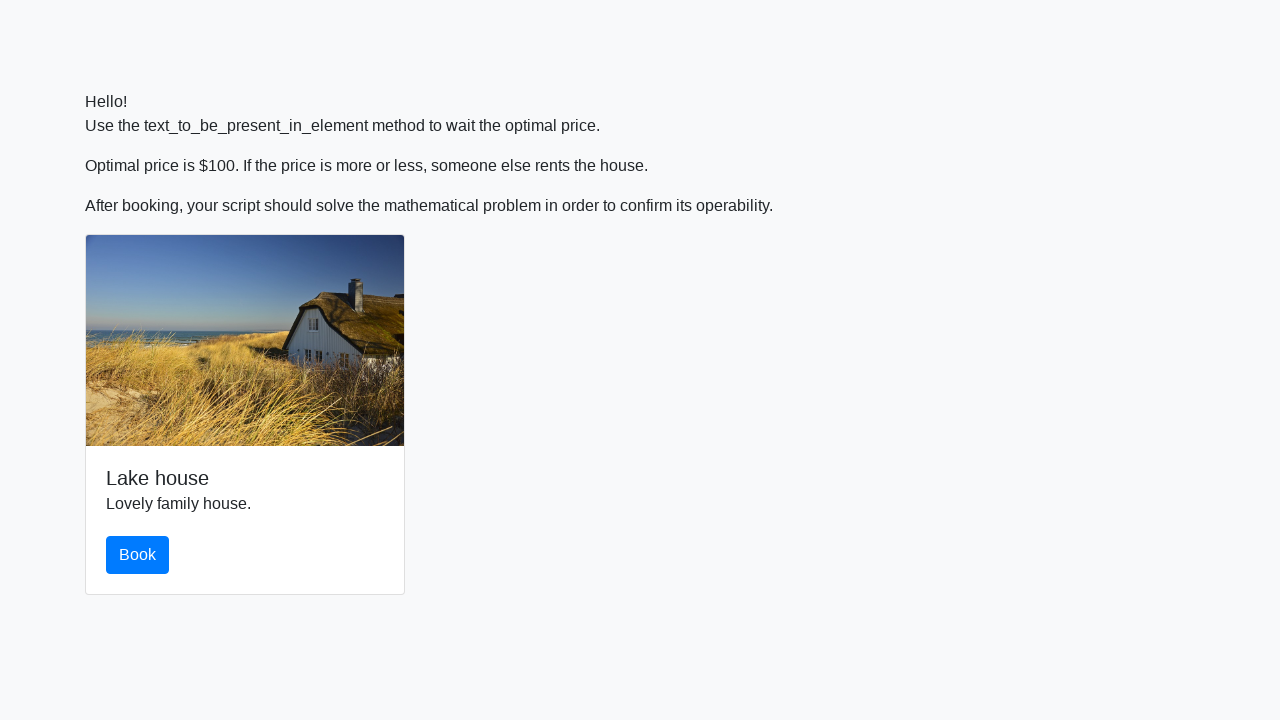

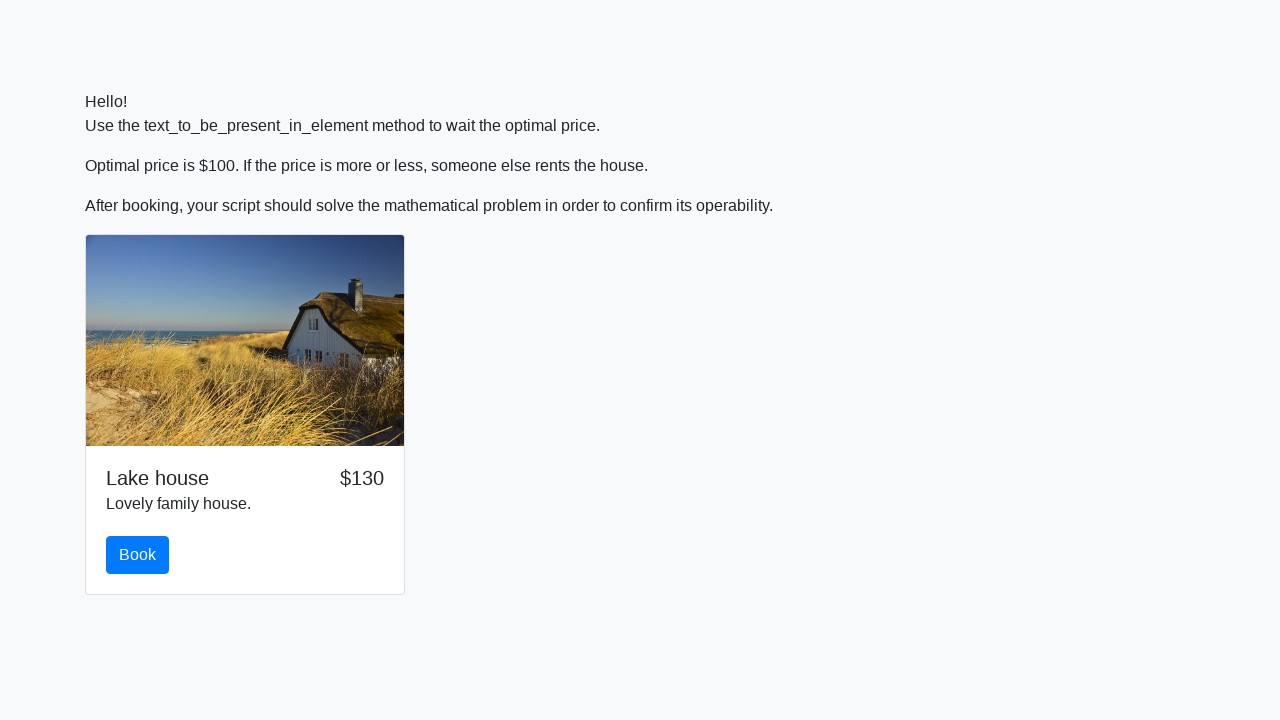